Tests drag and drop functionality on jQuery UI demo page by dragging an element into a droppable area within an iframe

Starting URL: https://jqueryui.com/droppable/

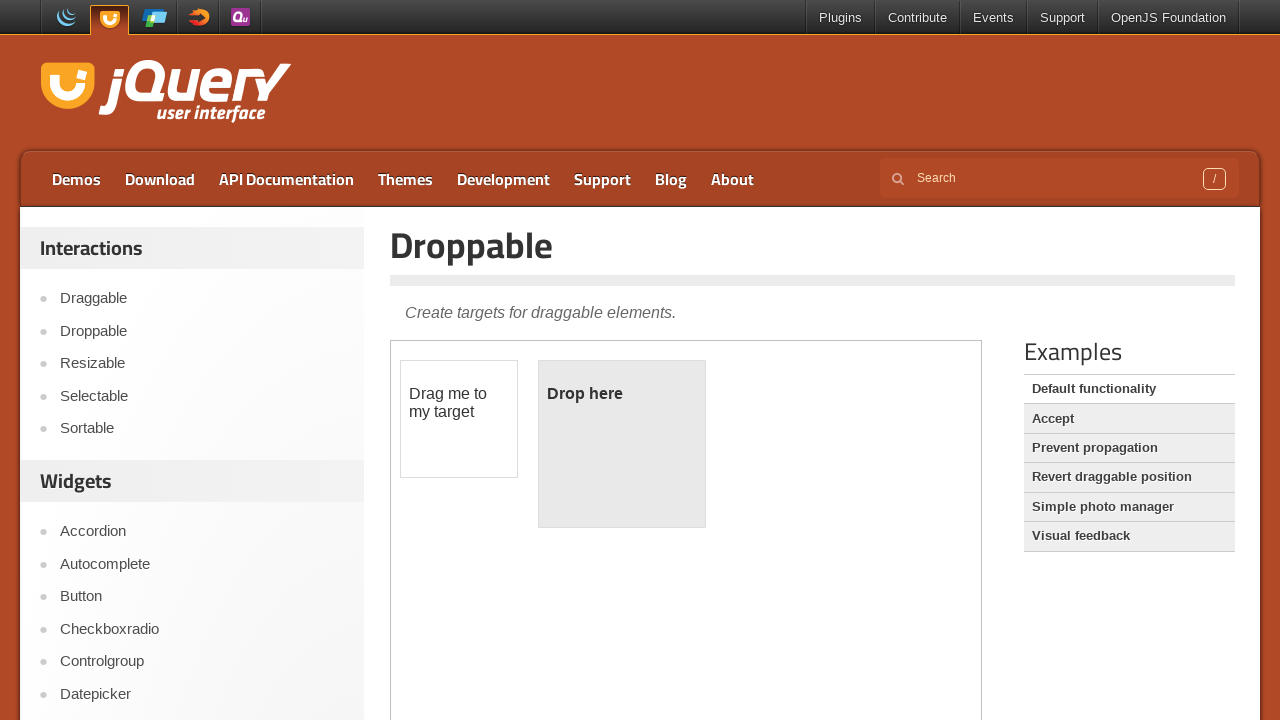

Located iframe containing drag and drop demo
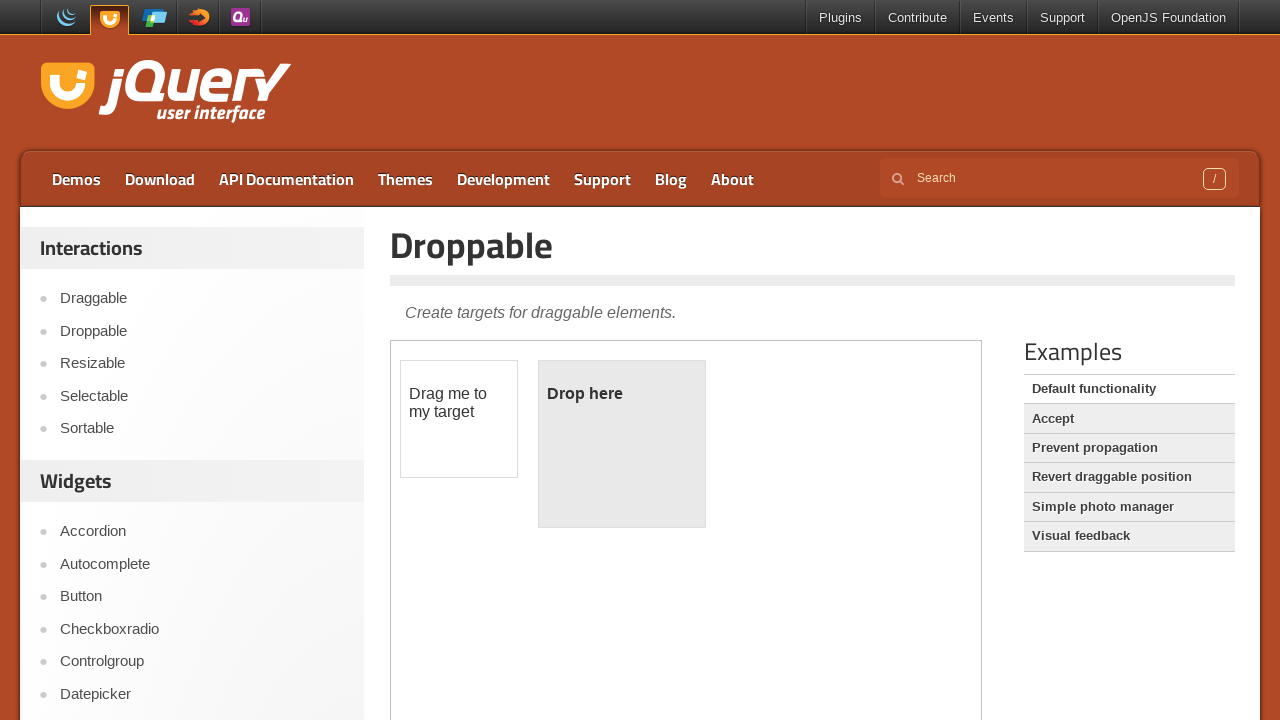

Located draggable element within iframe
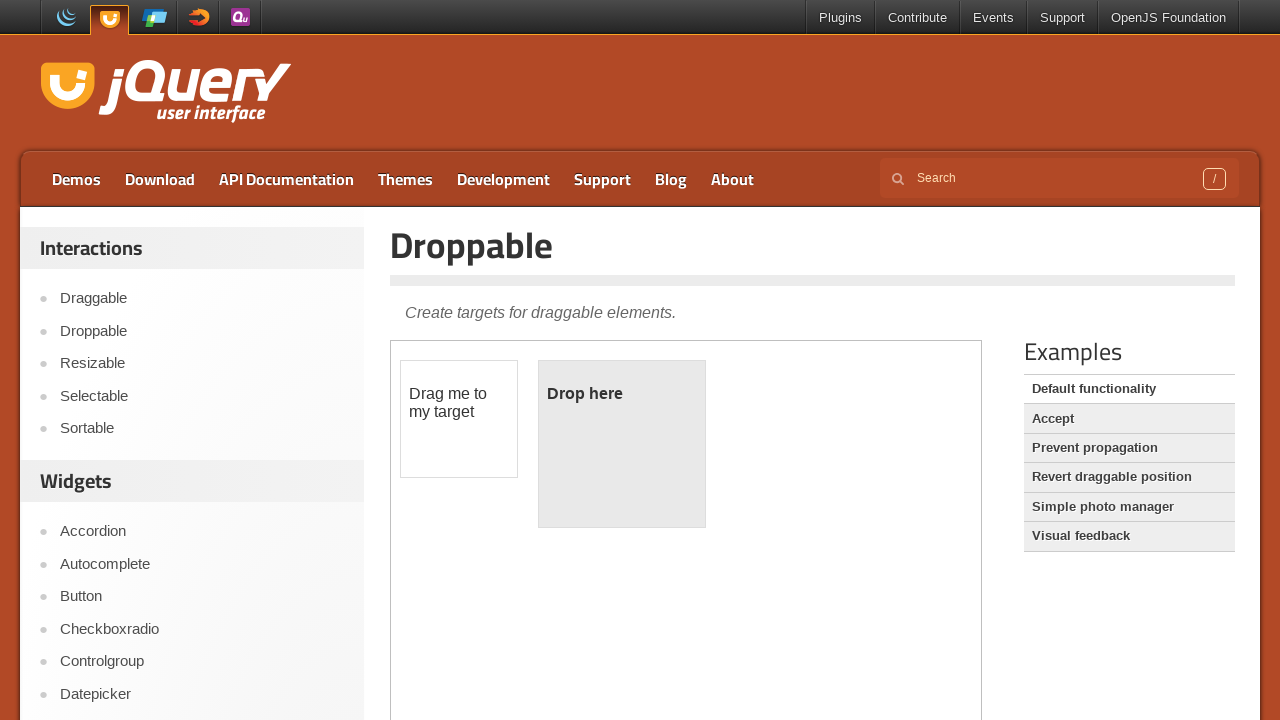

Located droppable target element within iframe
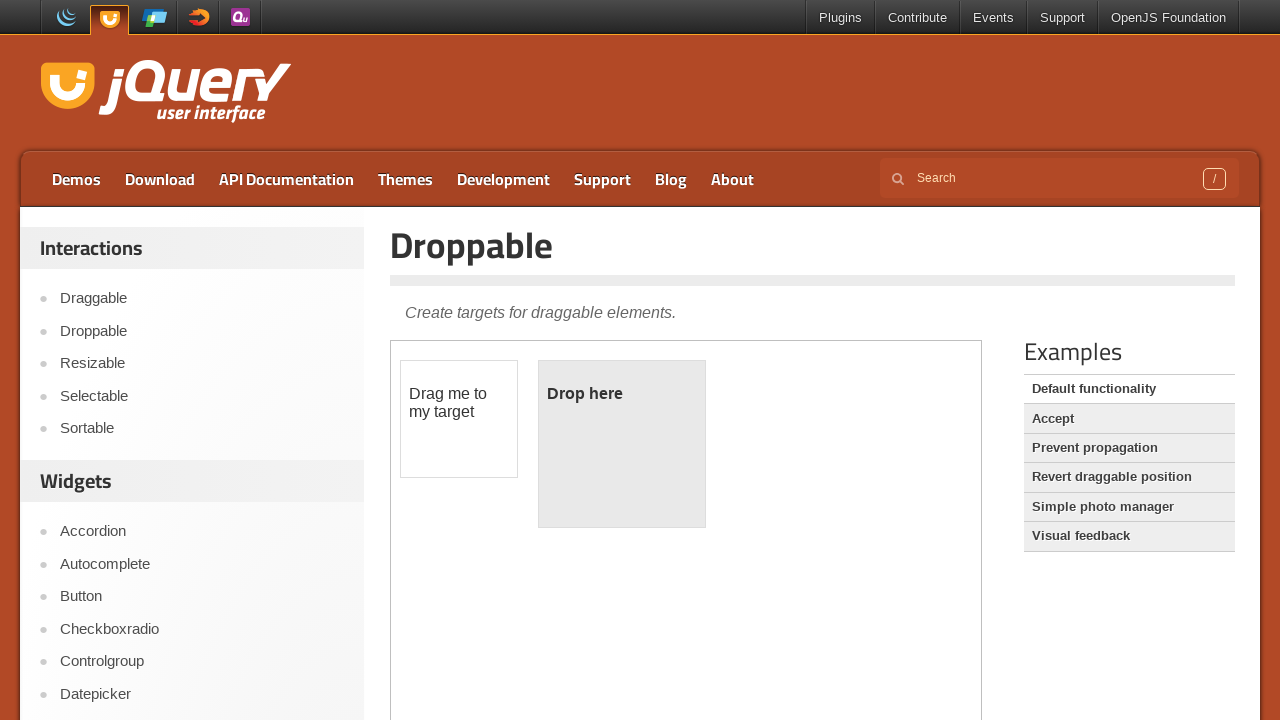

Dragged element into droppable area at (622, 444)
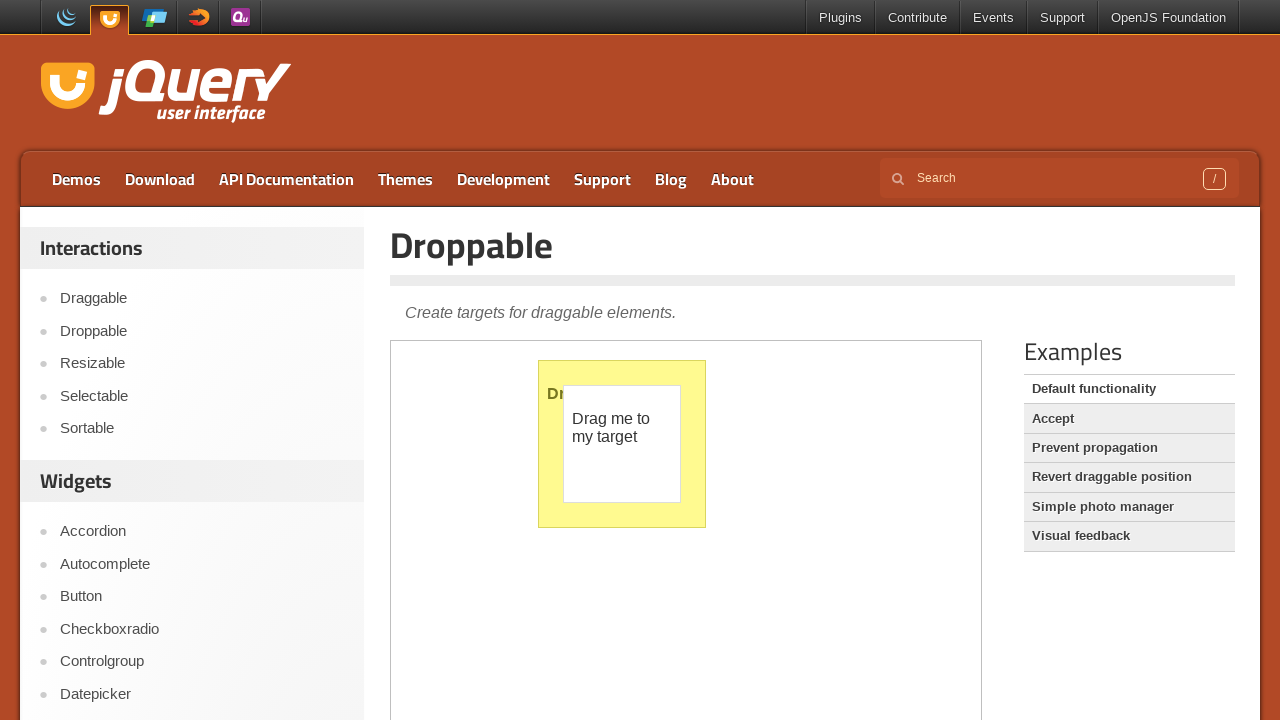

Waited 3 seconds to see drag and drop result
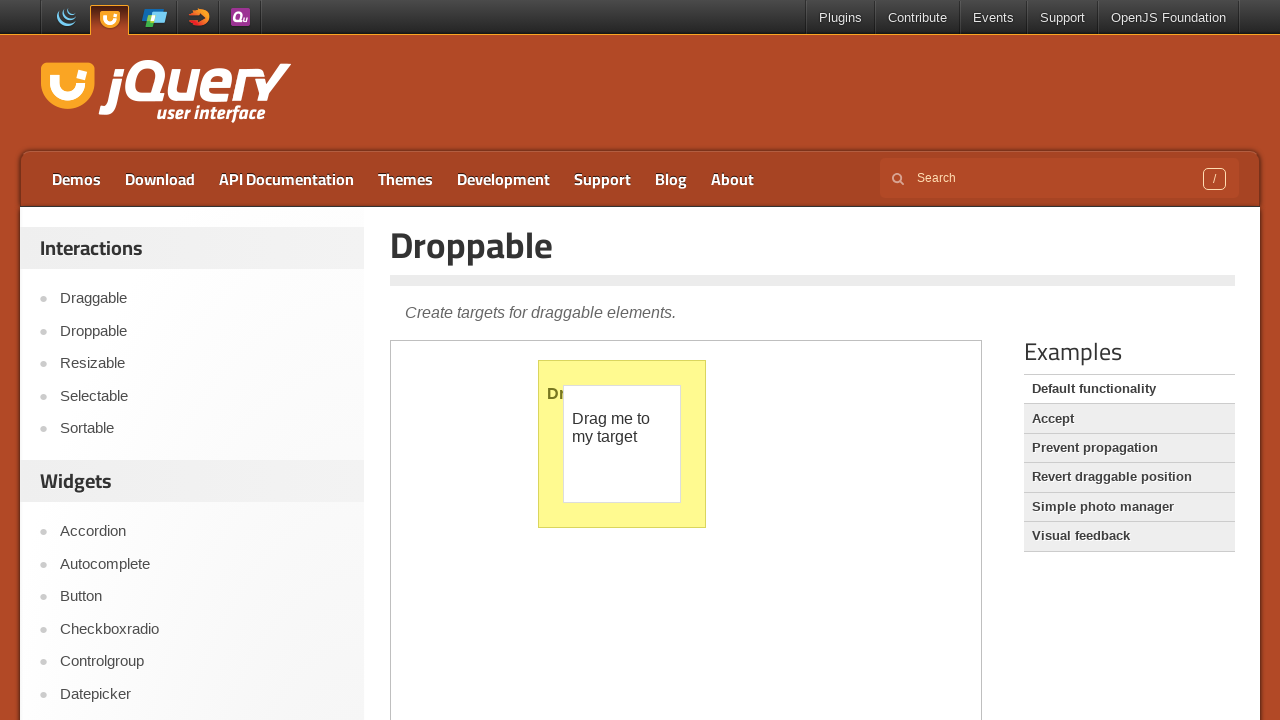

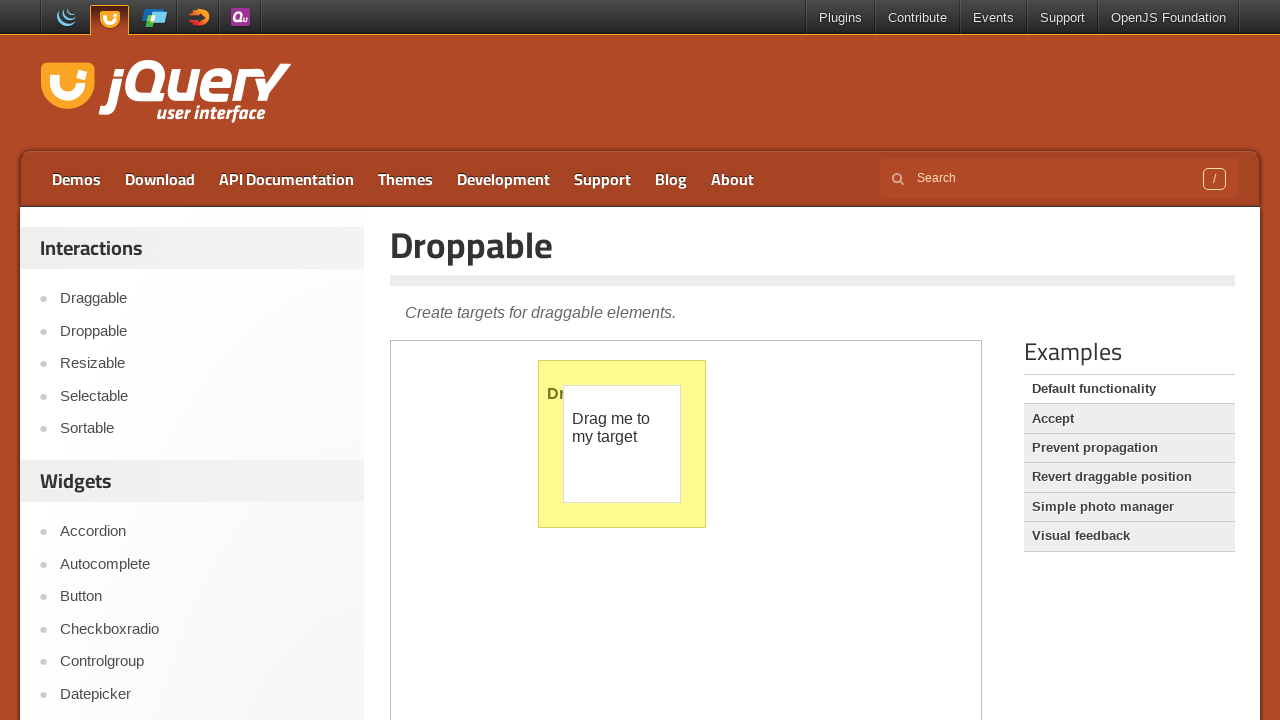